Searches for a product on Jumia.ma and verifies that search results with prices are displayed

Starting URL: https://www.jumia.ma/

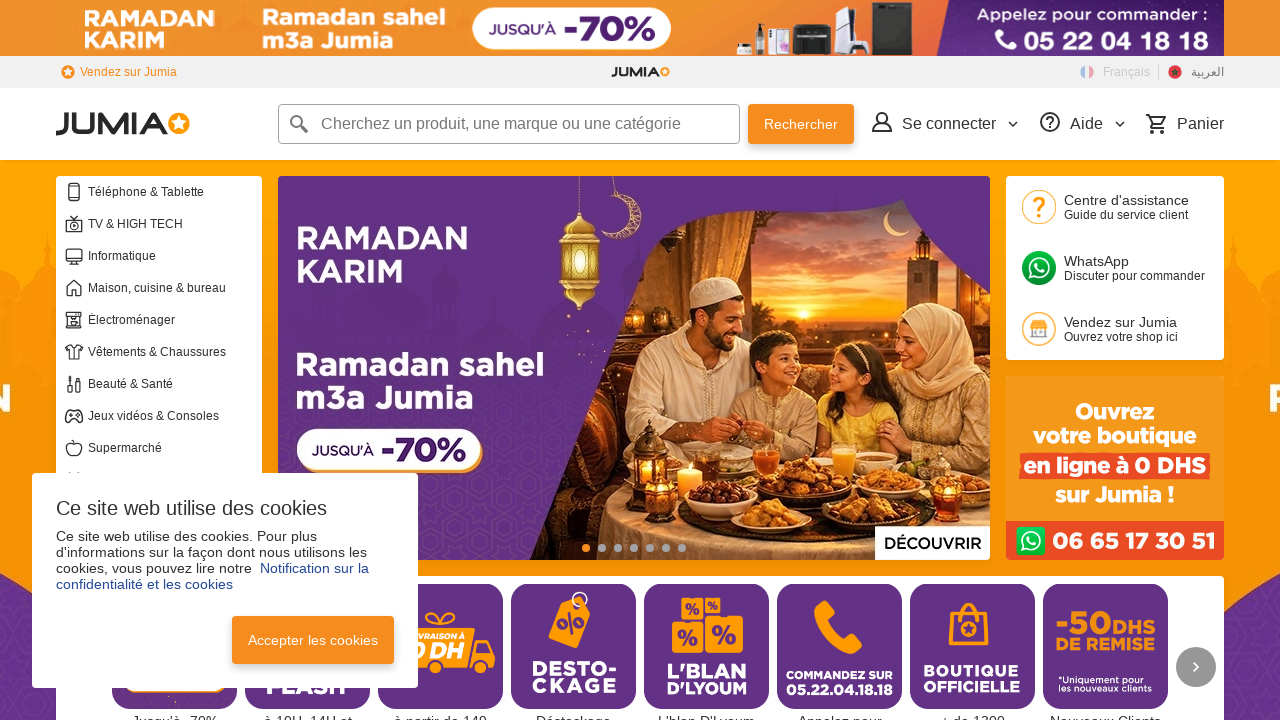

Filled search box with 'iPhone 15' on input[name='q']
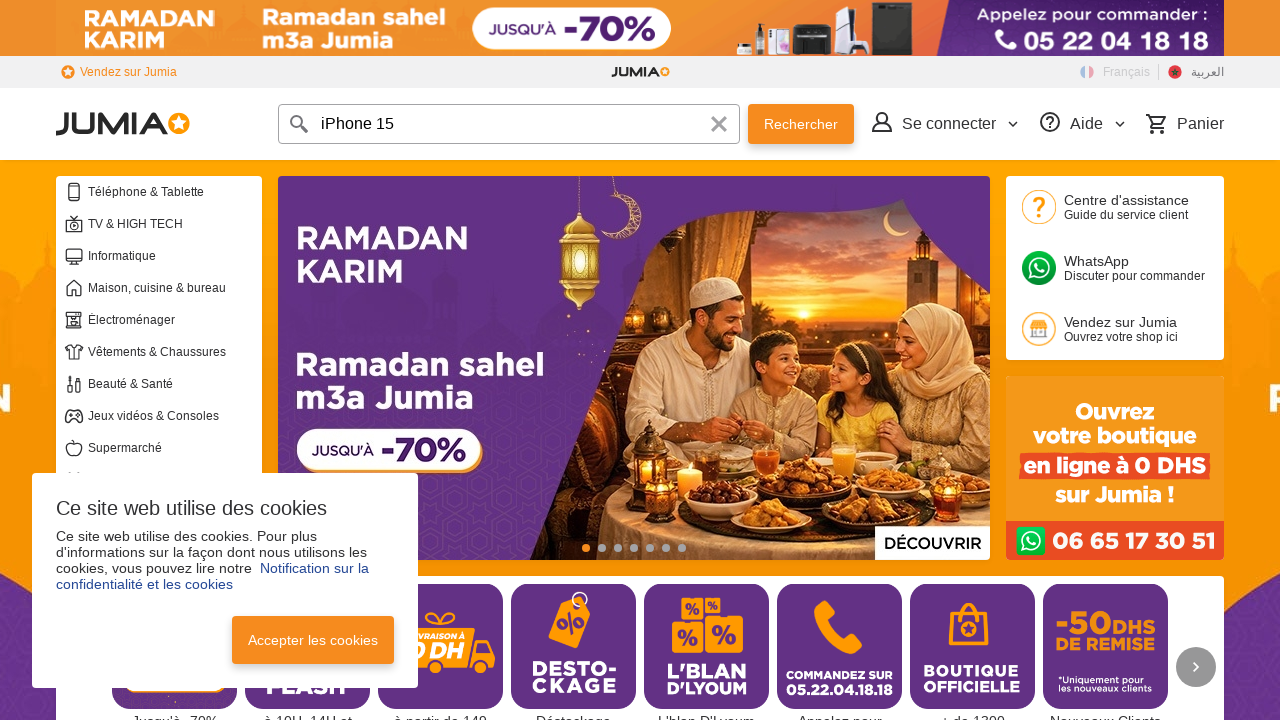

Pressed Enter to submit search form on input[name='q']
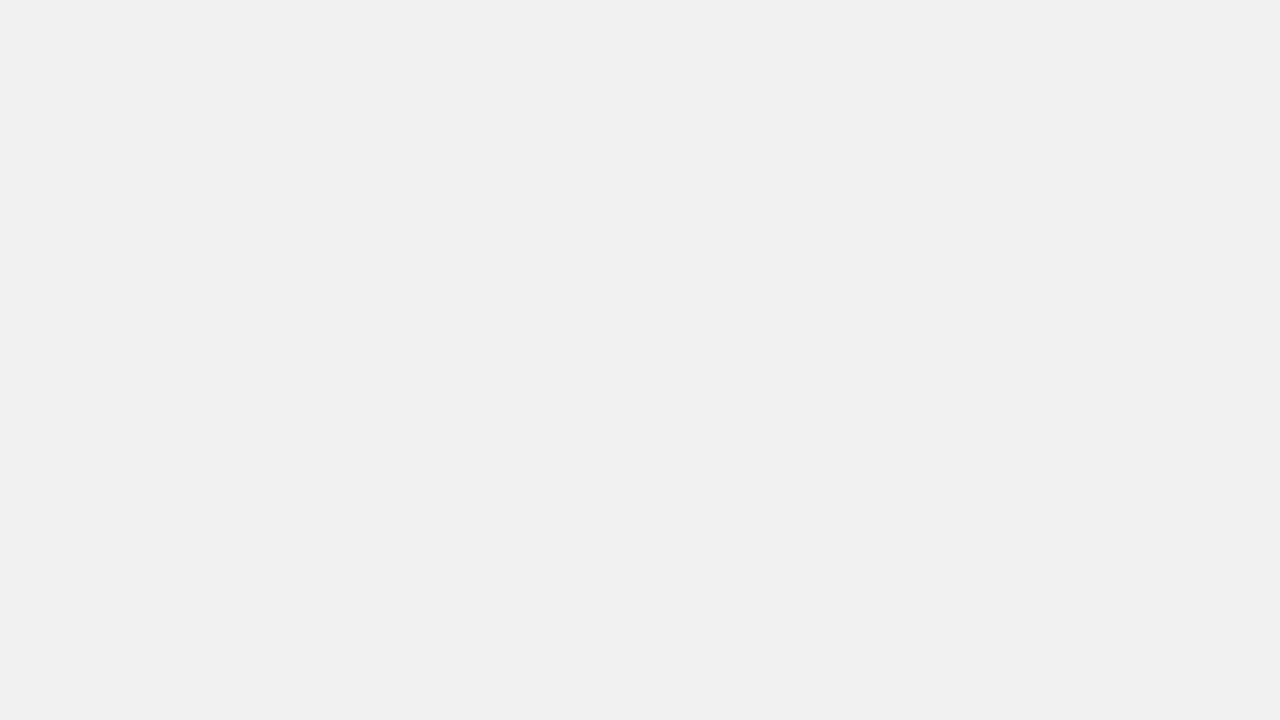

Search results with prices loaded successfully
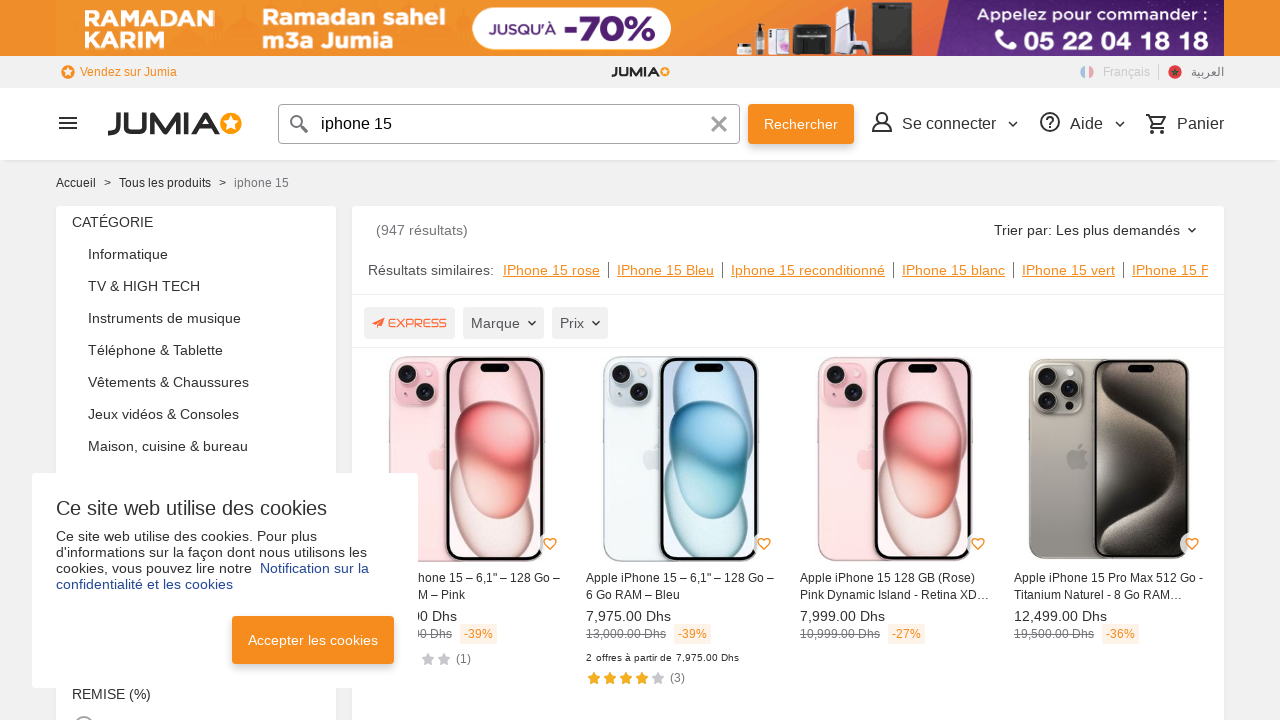

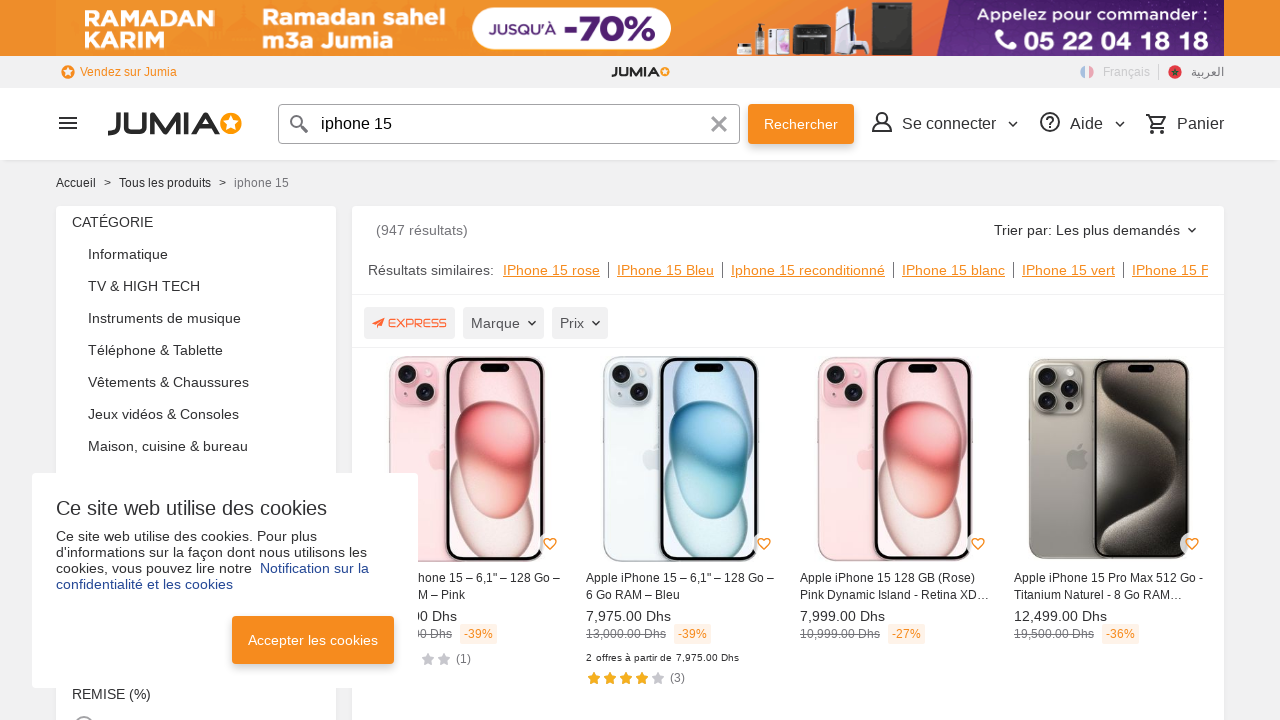